Tests window handling by opening a new window through a link, switching between windows, and filling a form field in the original window

Starting URL: https://testeroprogramowania.github.io/selenium

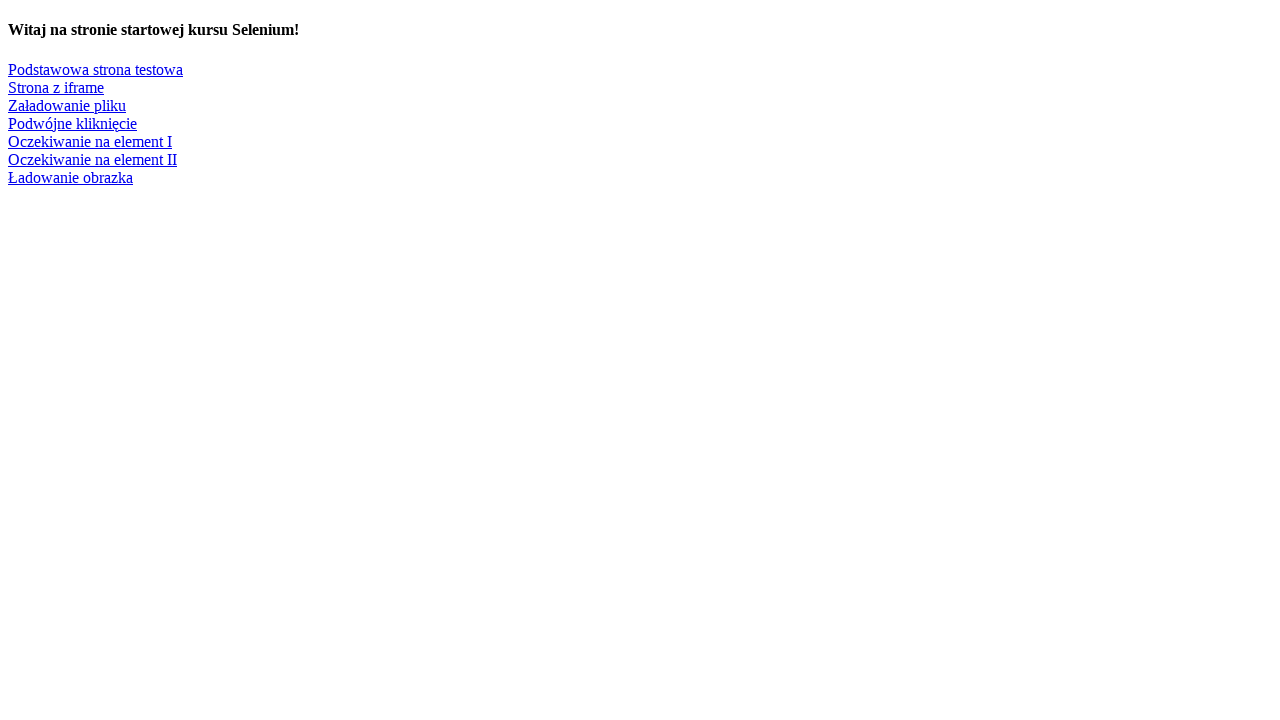

Clicked on 'Podstawowa strona testowa' link at (96, 69) on text=Podstawowa strona testowa
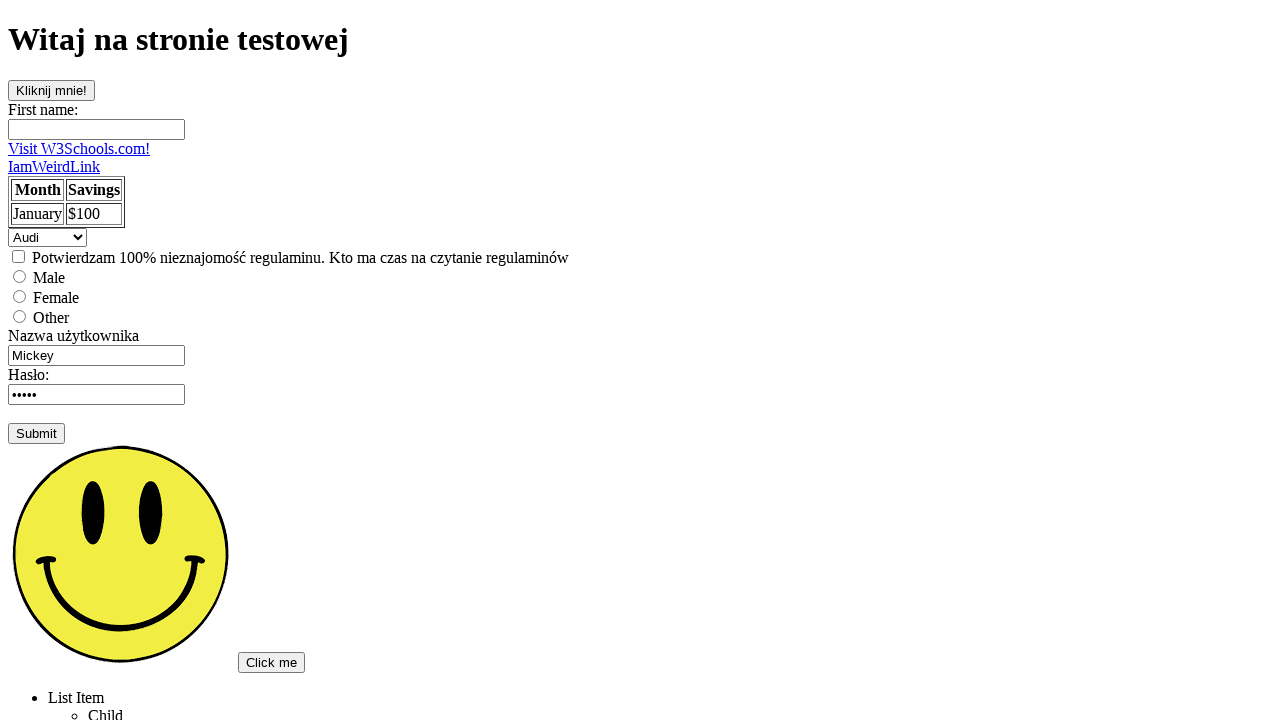

Waited for #newPage element to be visible
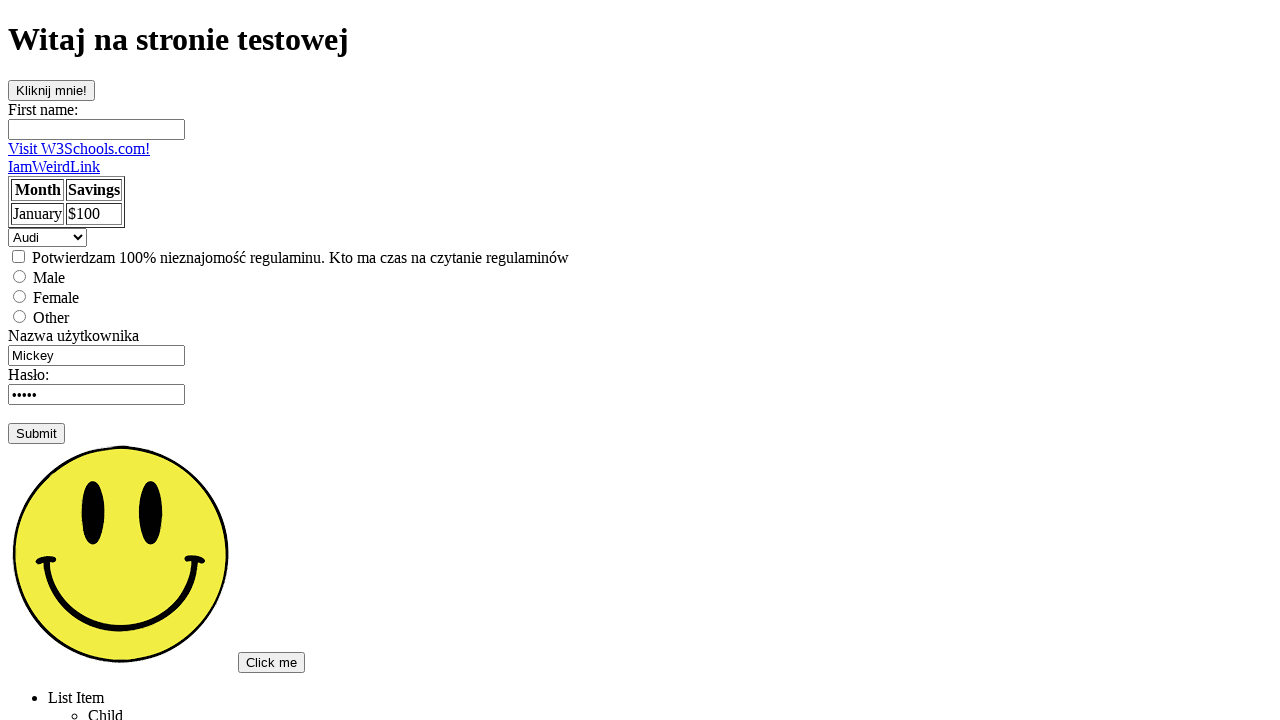

Clicked #newPage to open new window at (272, 662) on #newPage
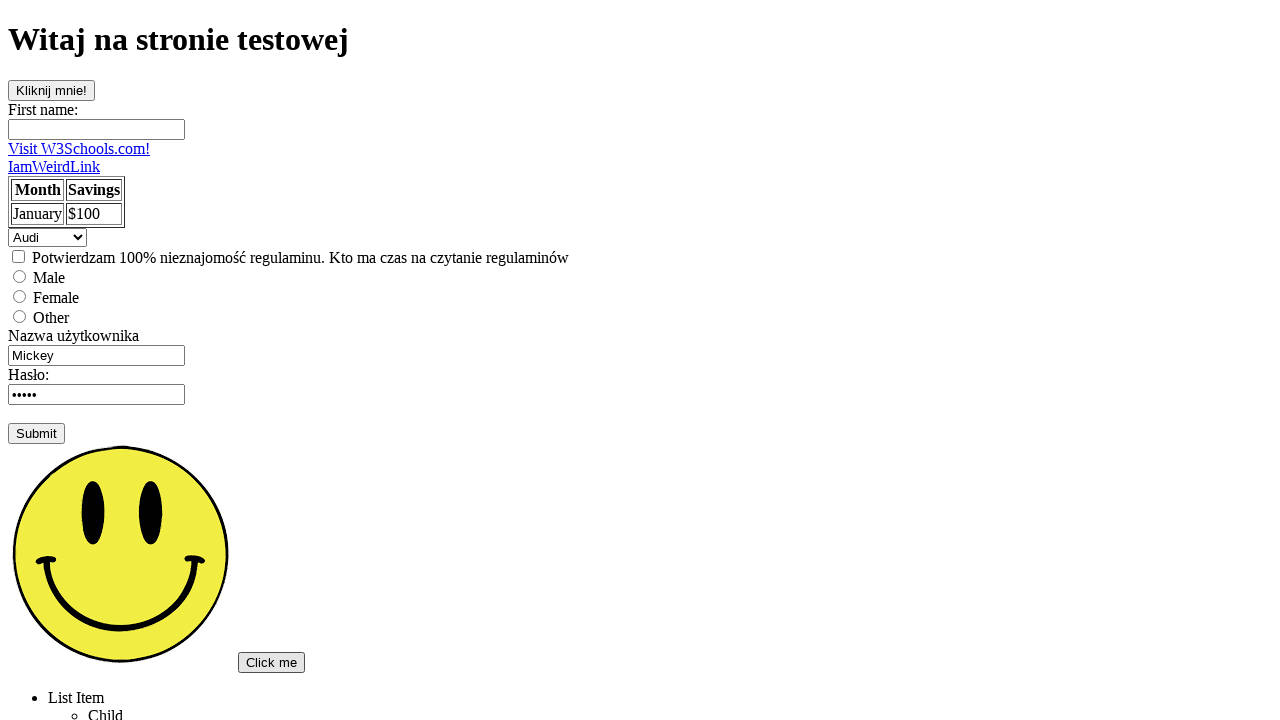

New window opened and captured
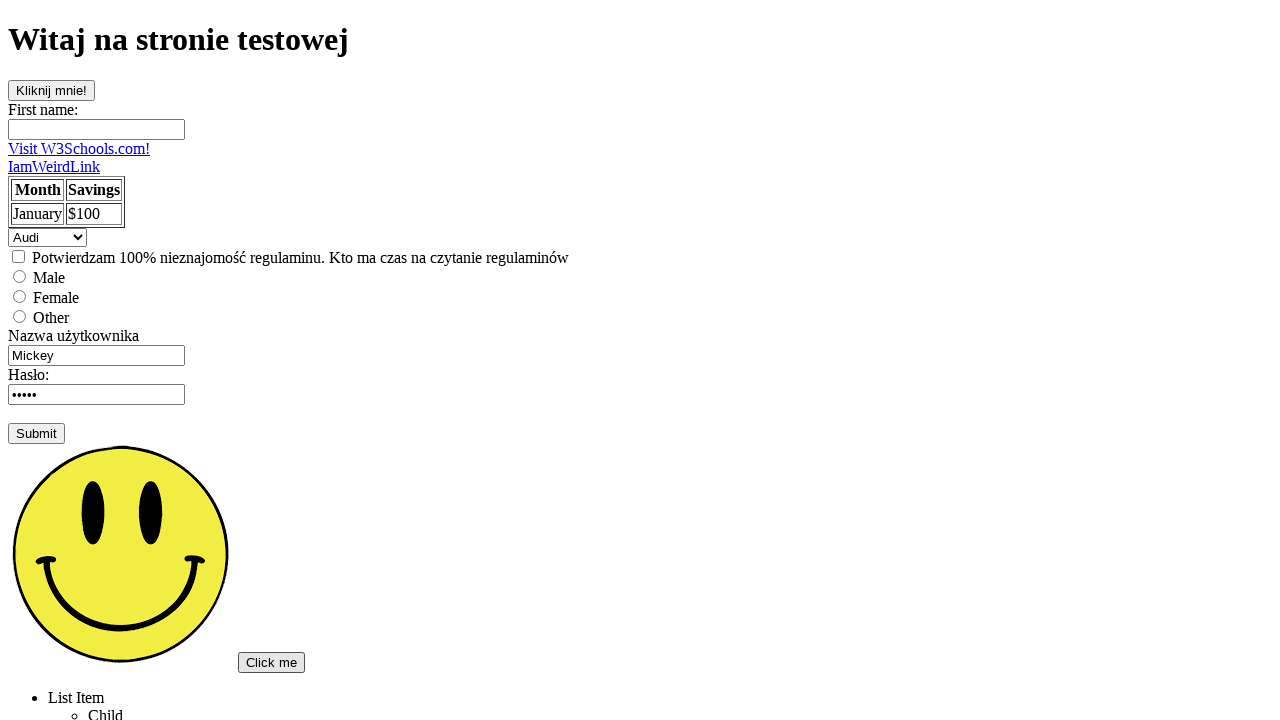

Filled fname input field with 'Roman' in original window on input[name='fname']
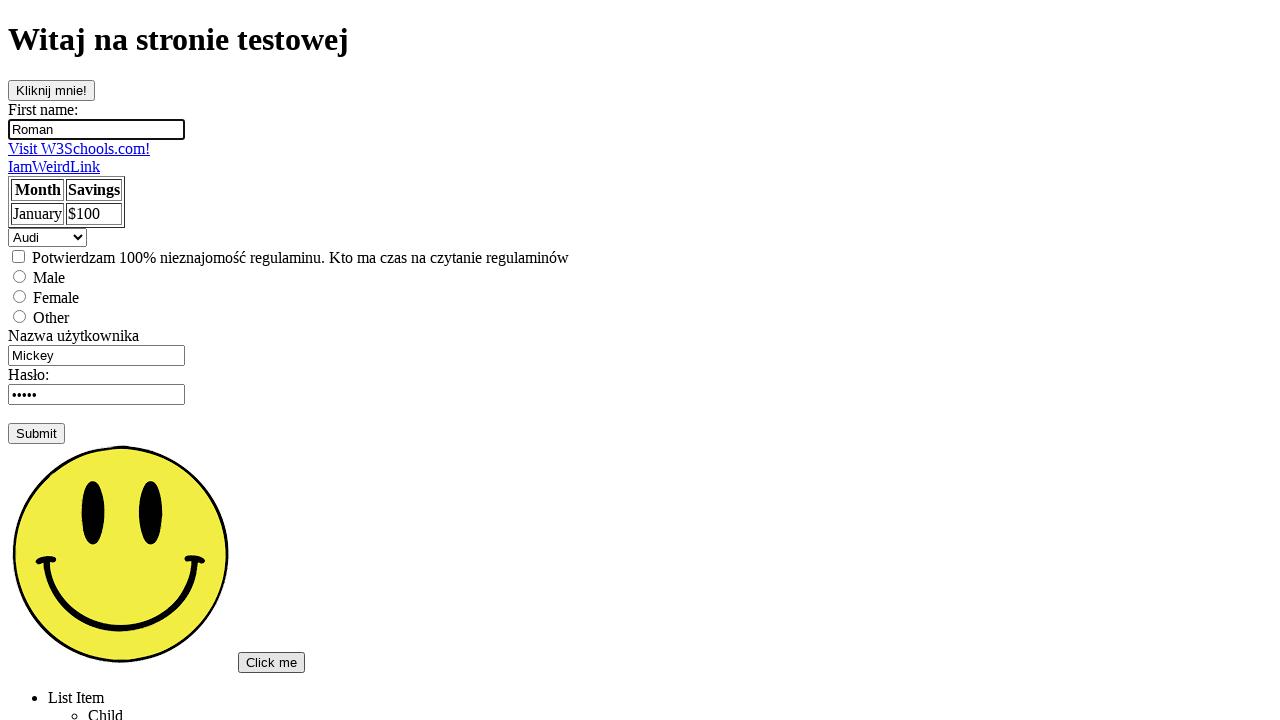

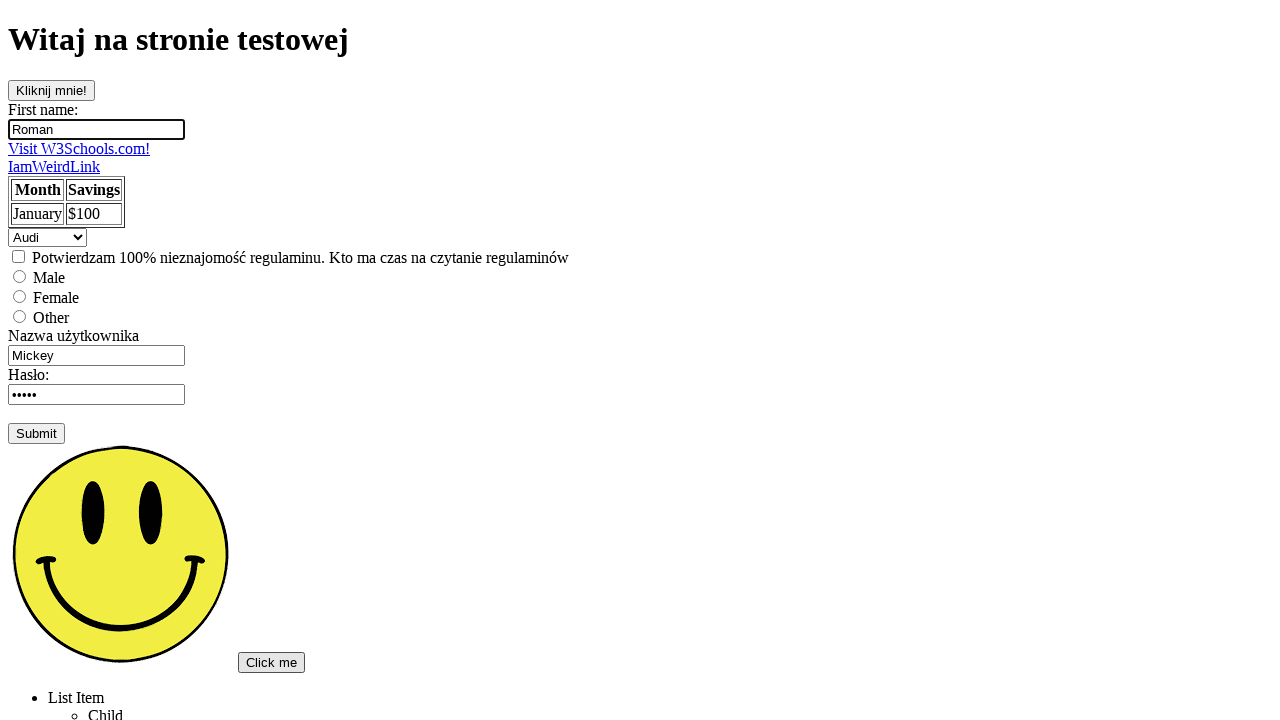